Tests window handling functionality by opening a new window, verifying content in both windows, and switching between them

Starting URL: https://the-internet.herokuapp.com/windows

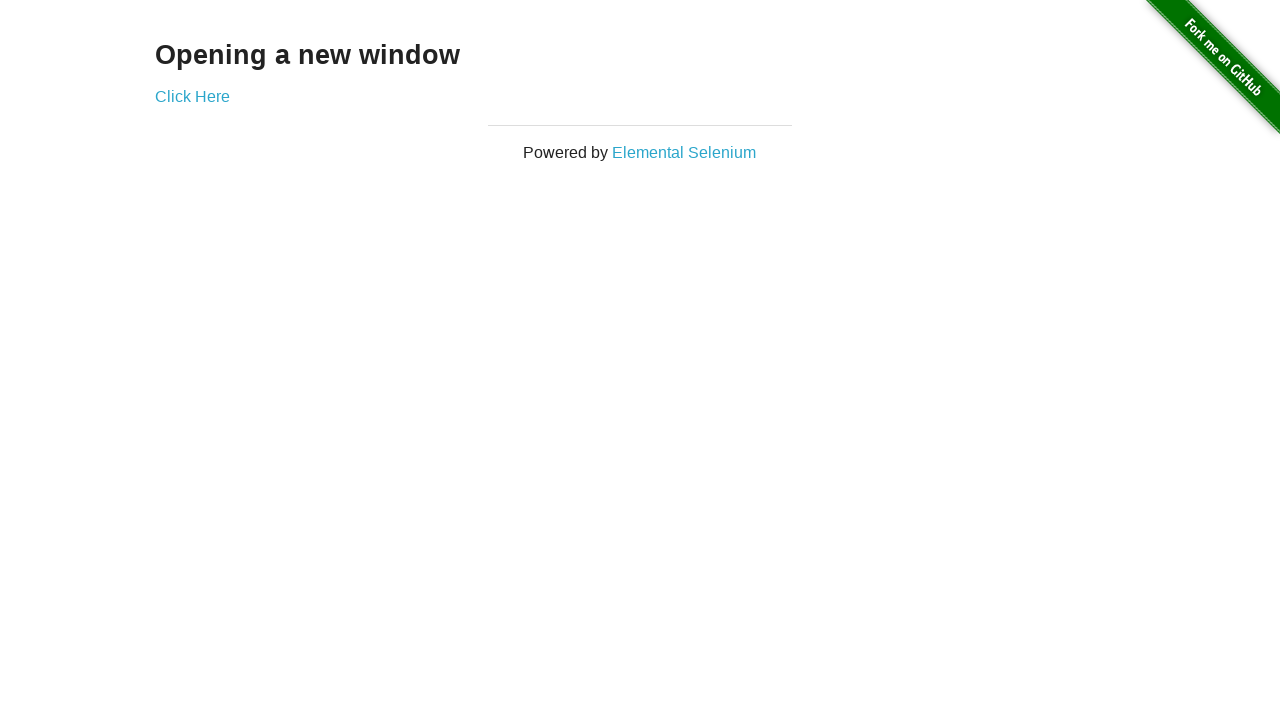

Verified h3 text content is 'Opening a new window'
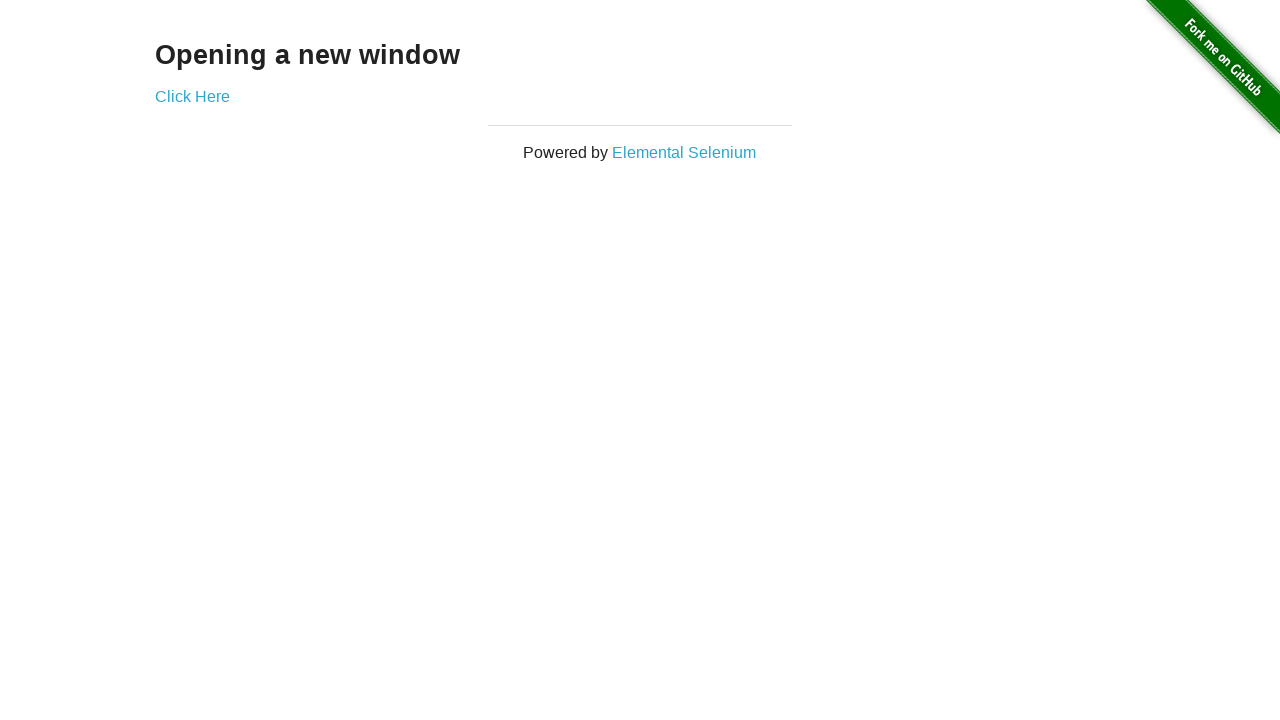

Verified first page title contains 'The Internet'
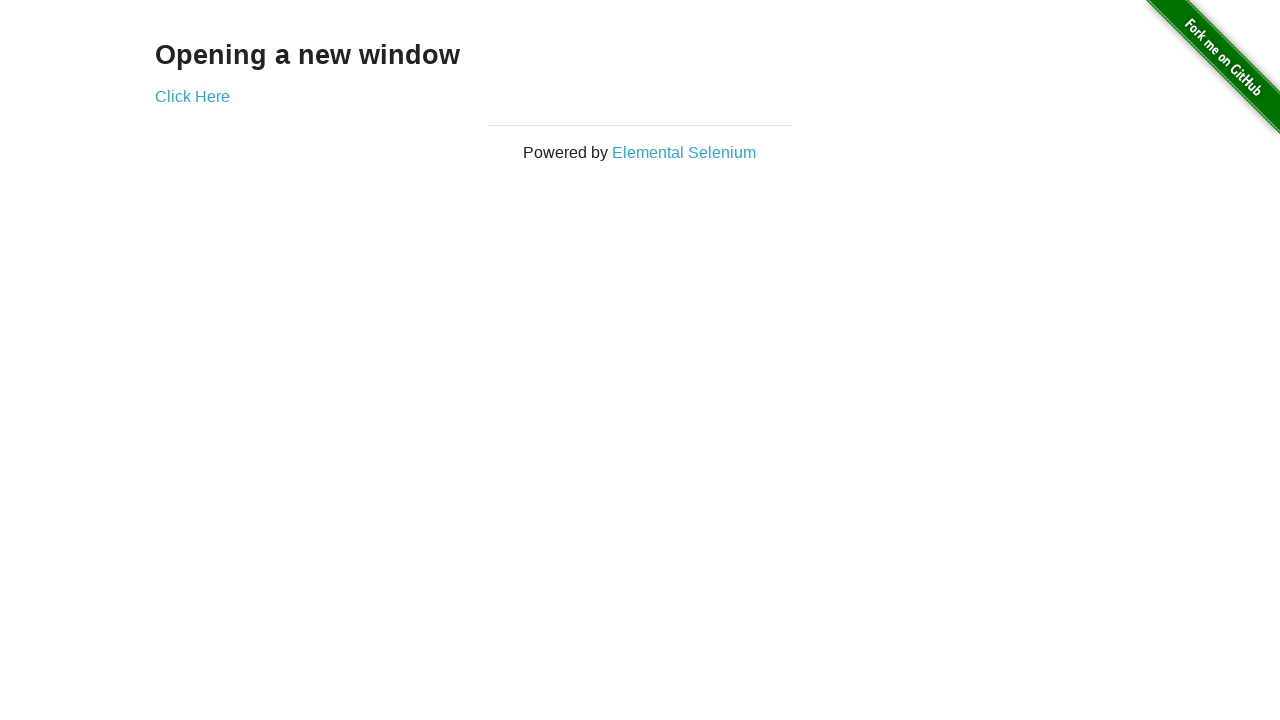

Clicked 'Click Here' link to open new window at (192, 96) on text=Click Here
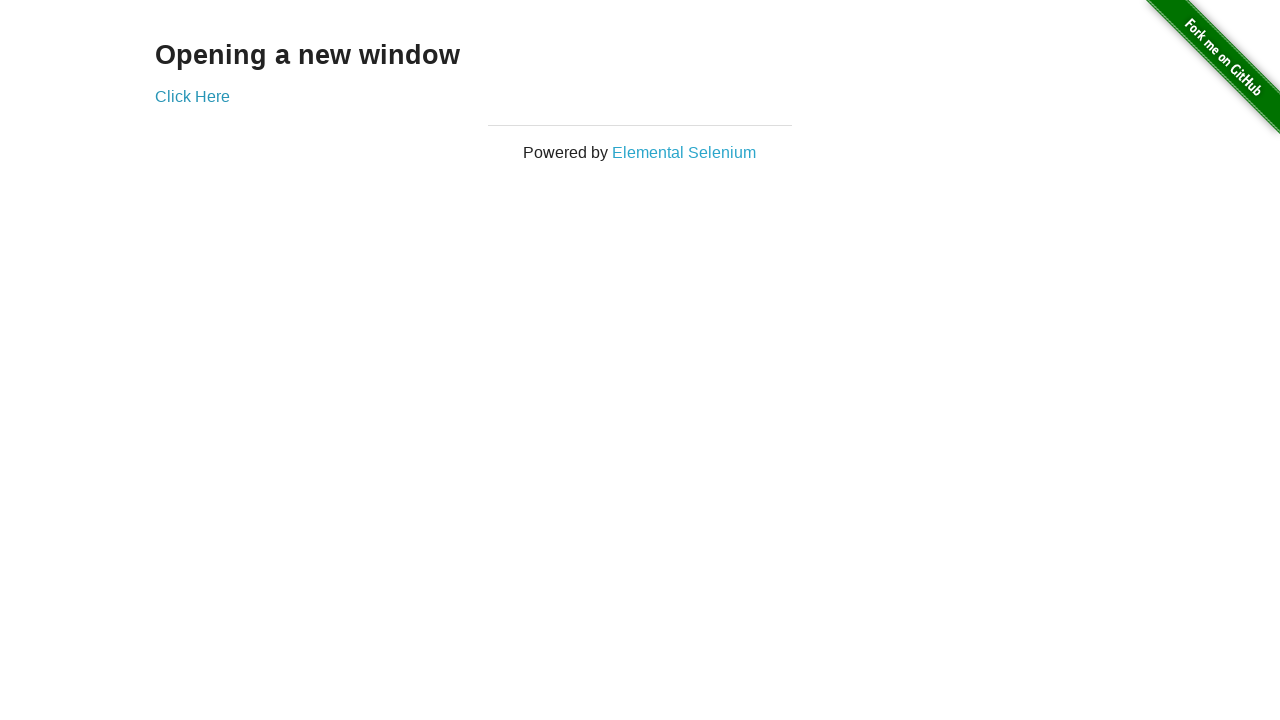

New window/tab opened and captured
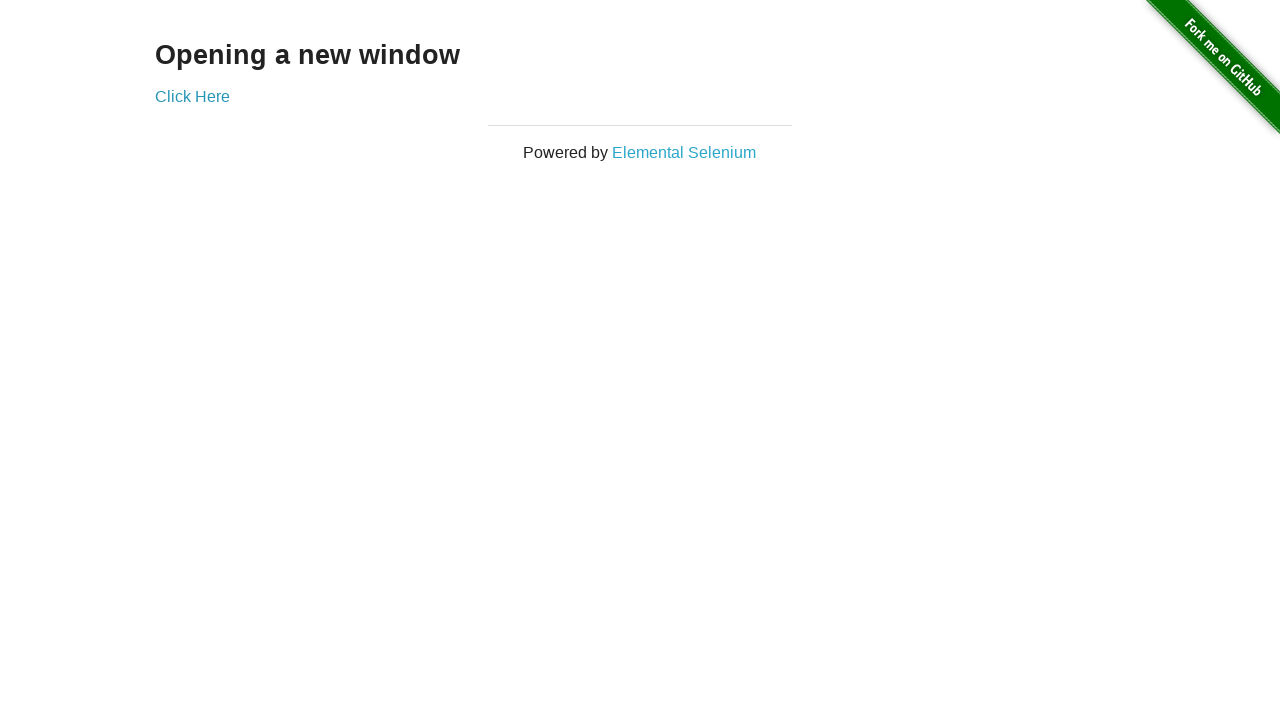

Verified new window title is 'New Window'
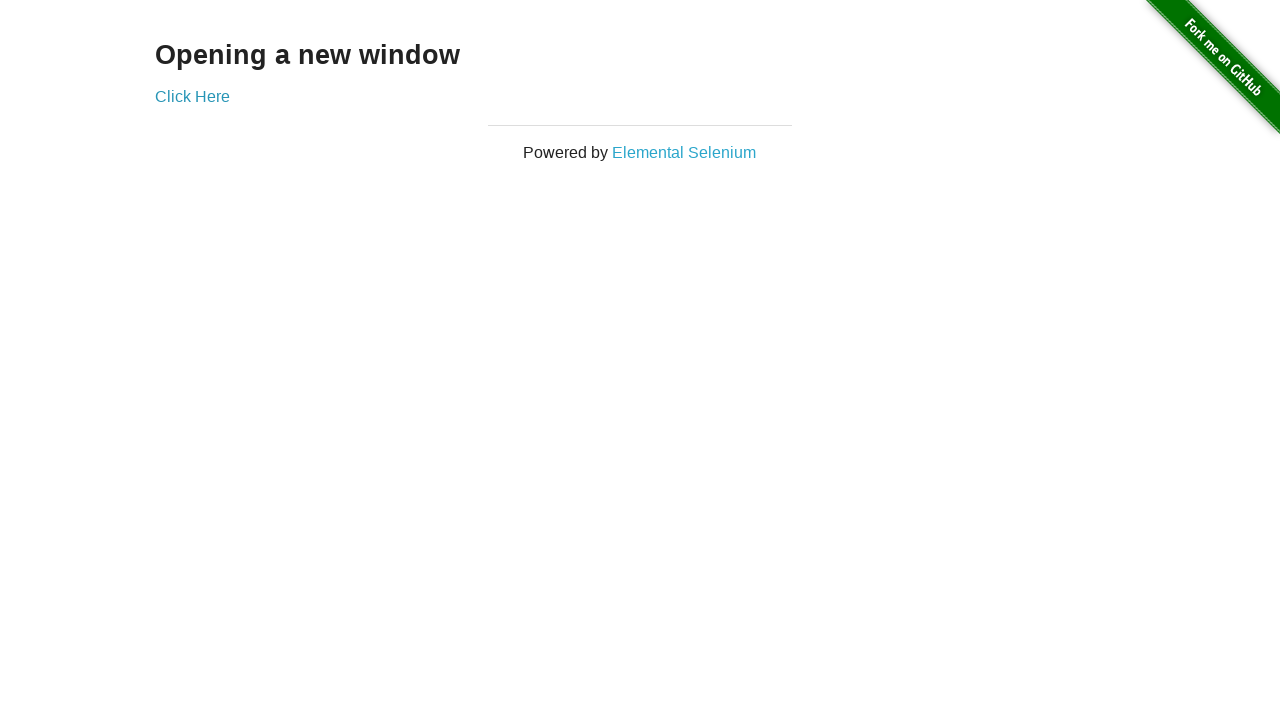

Verified h3 text content in new window is 'New Window'
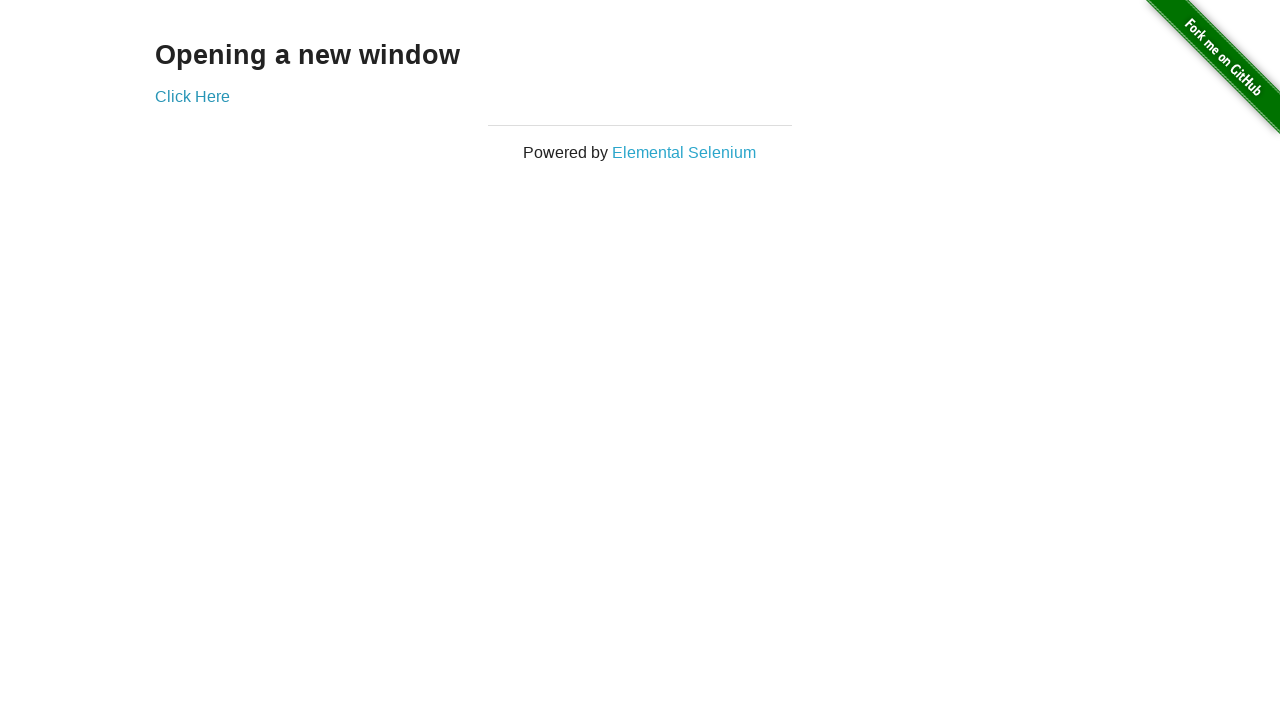

Verified first page title still contains 'The Internet' after switching back
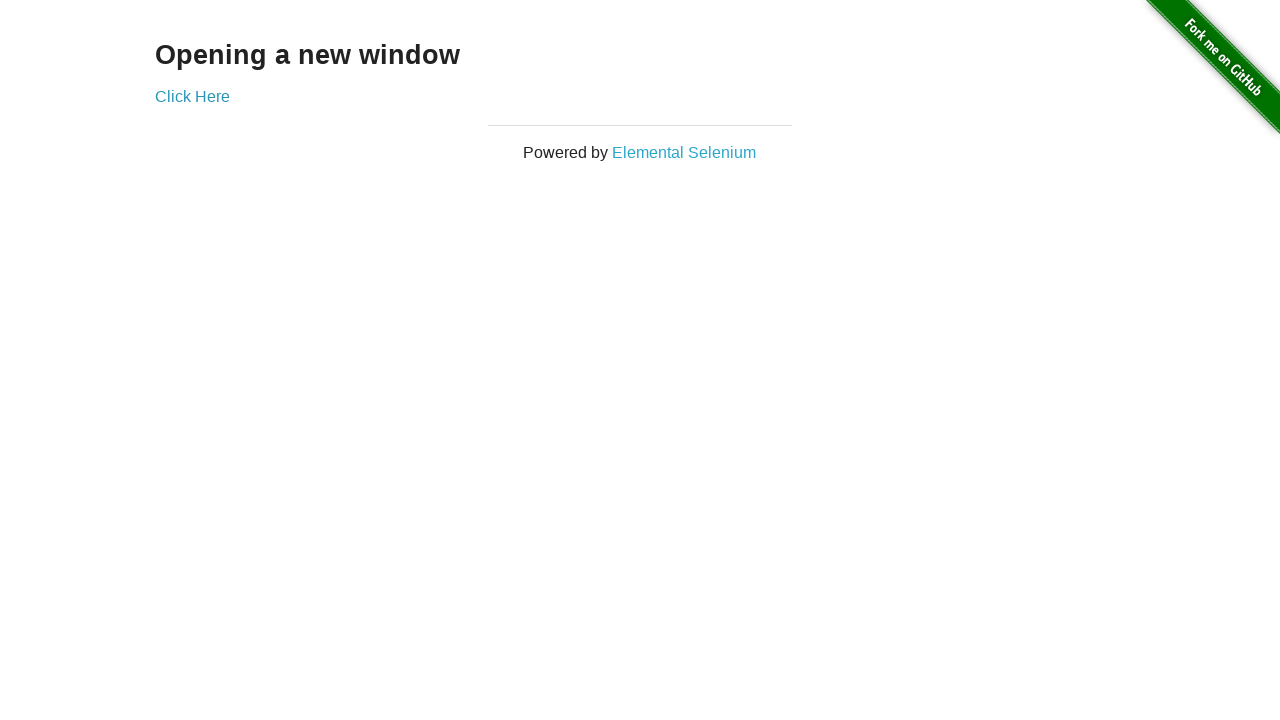

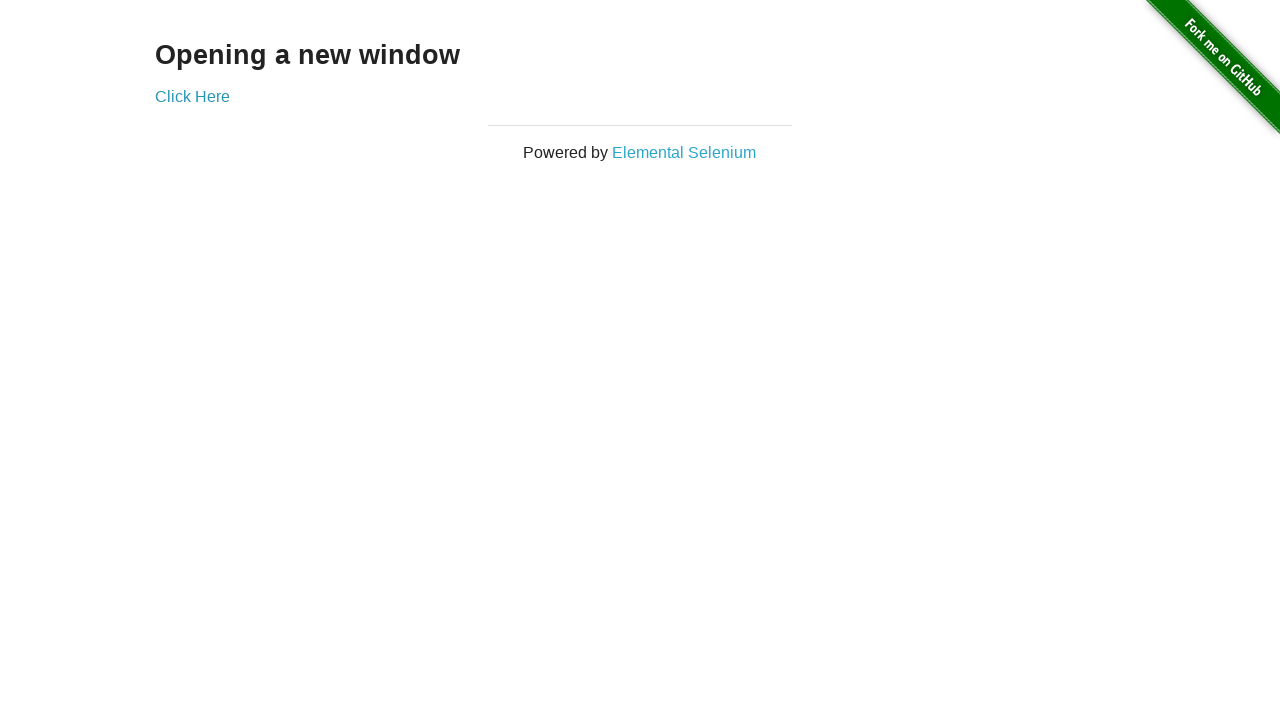